Tests clicking the art category filter on the map

Starting URL: http://navigator.ba

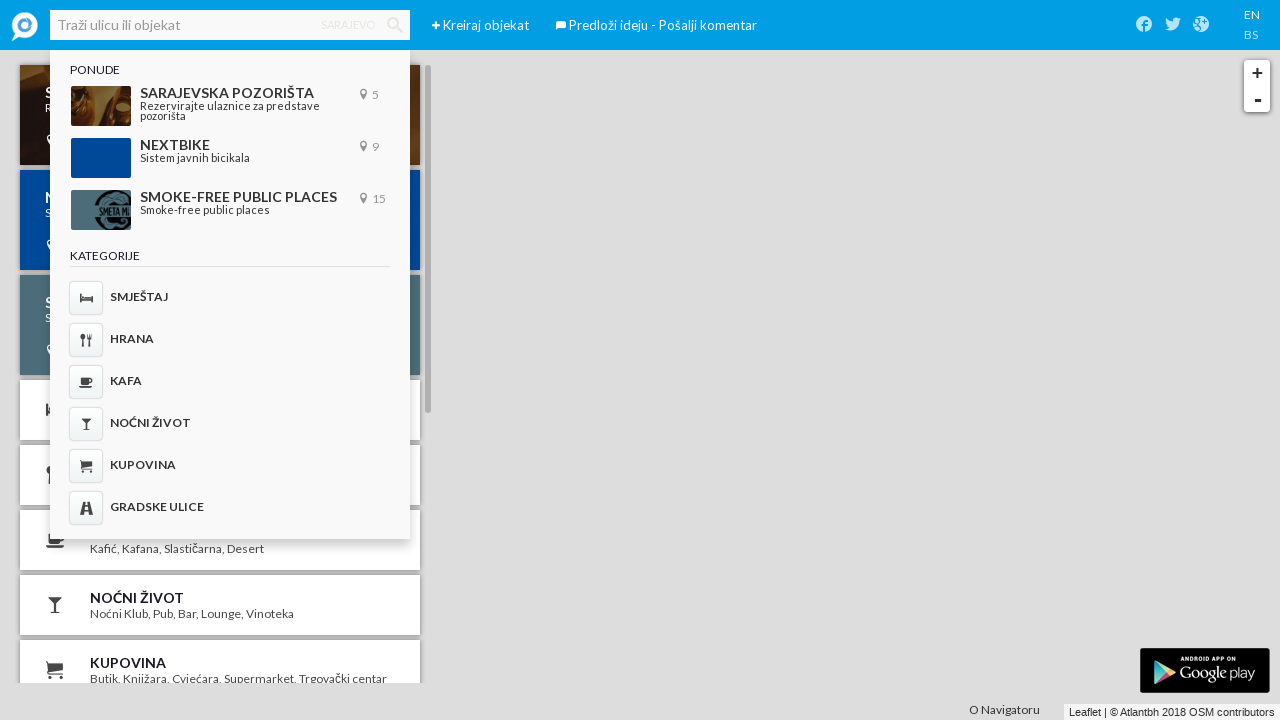

Navigated to http://navigator.ba
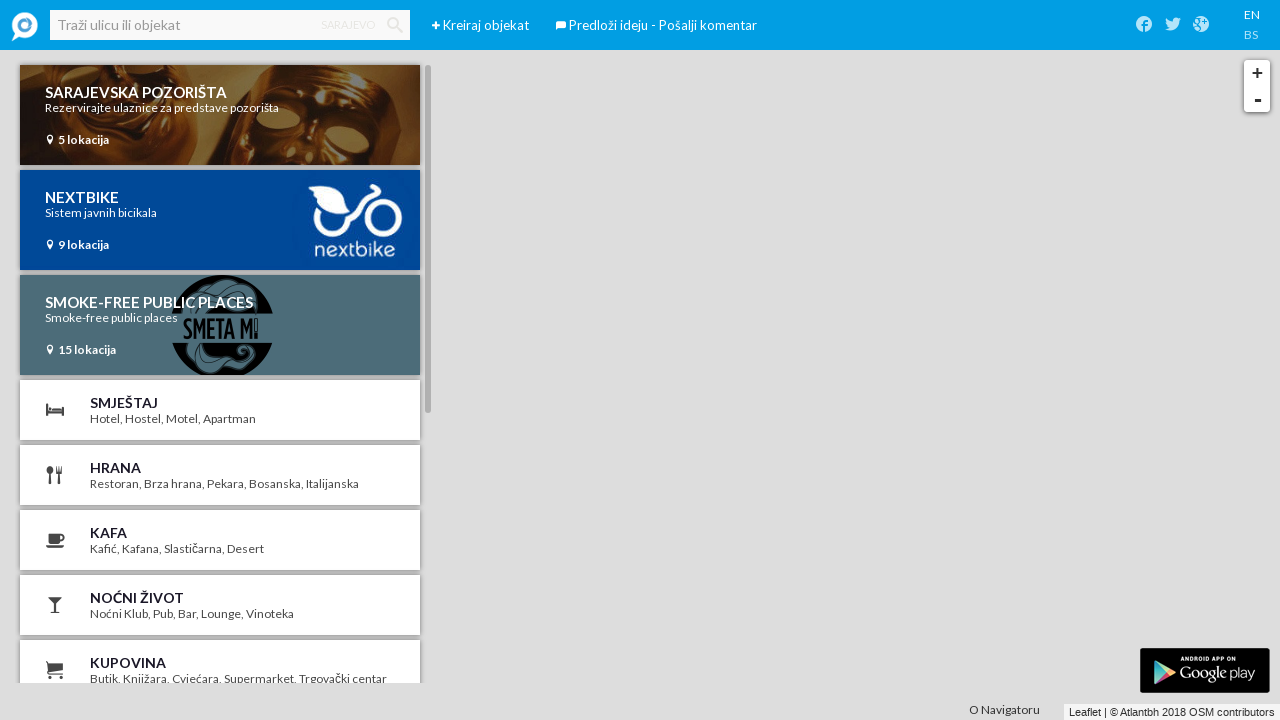

Clicked art category filter on the map at (220, 372) on .art
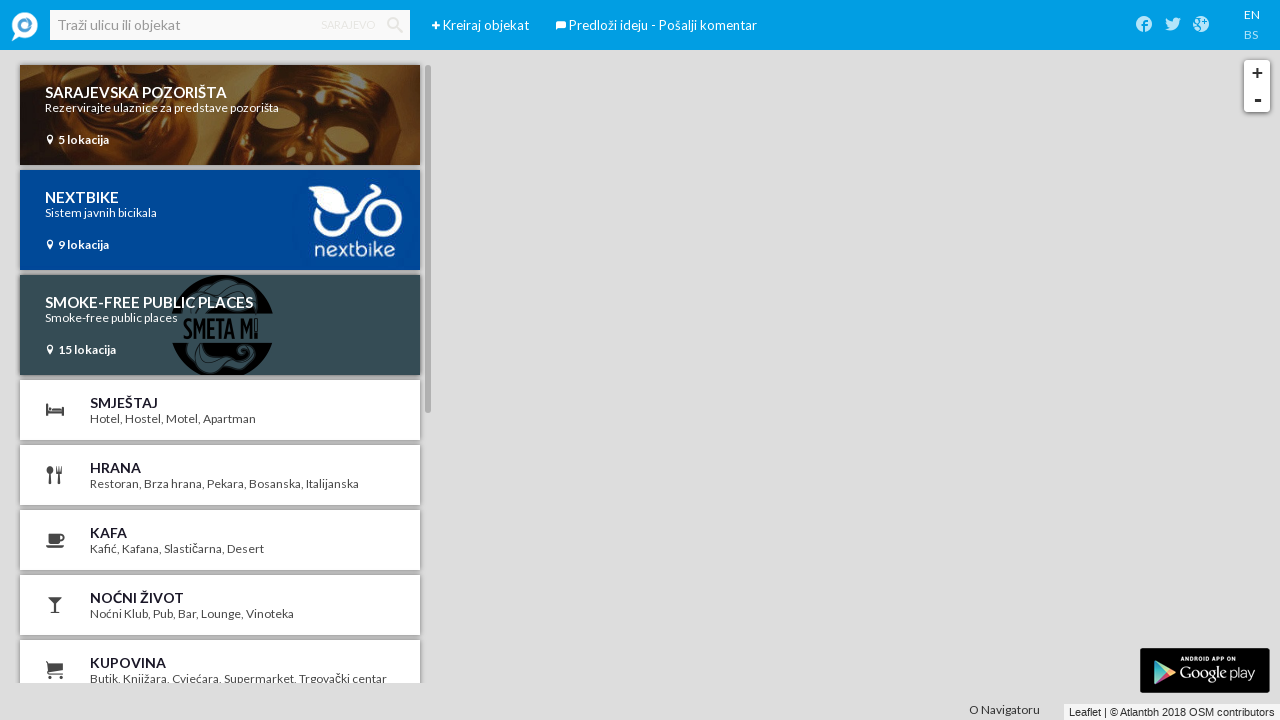

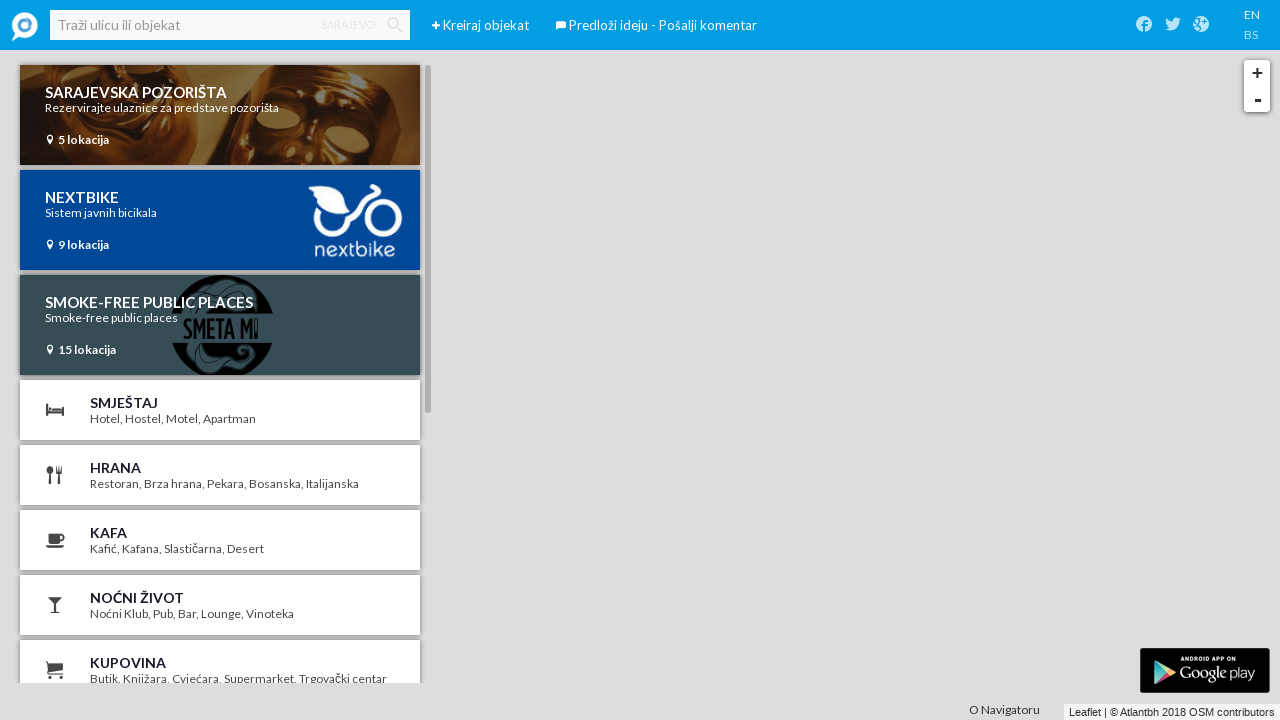